Navigates to a specific YouTube video URL and extracts the video title from the page

Starting URL: https://www.youtube.com/watch?v=oBXs2z2HUd0

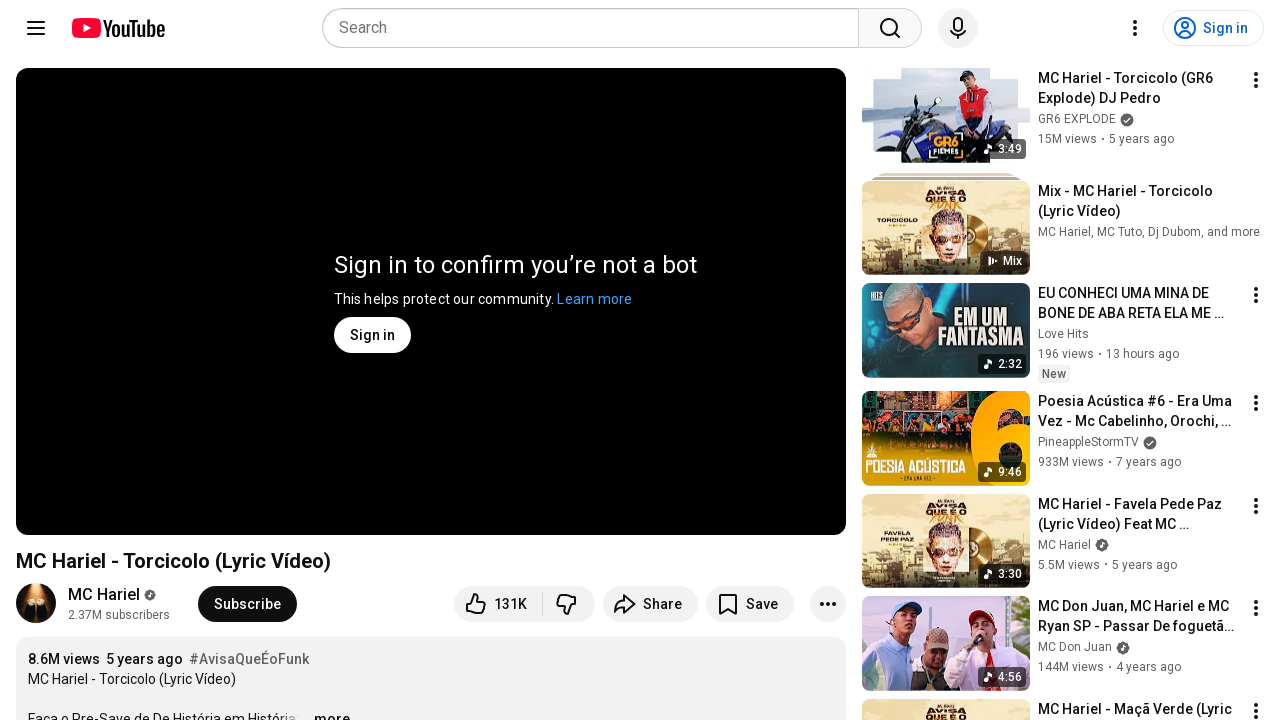

Navigated to YouTube video URL
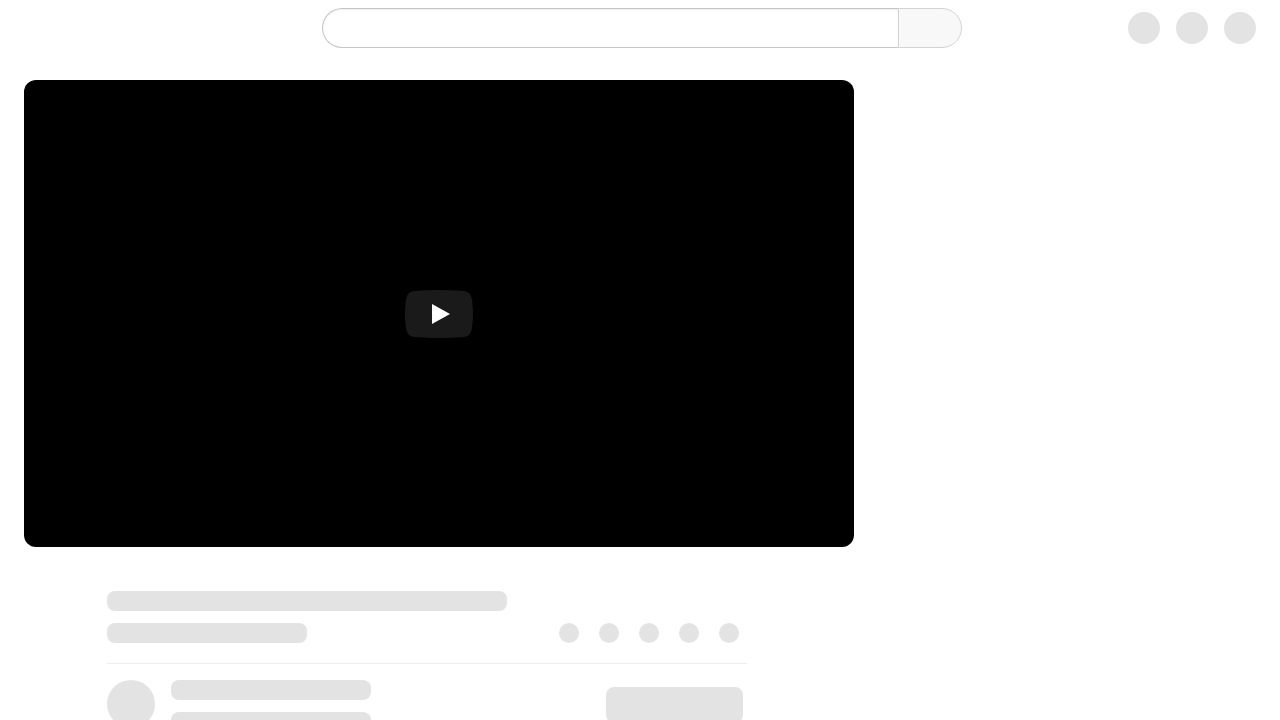

Video title element loaded on page
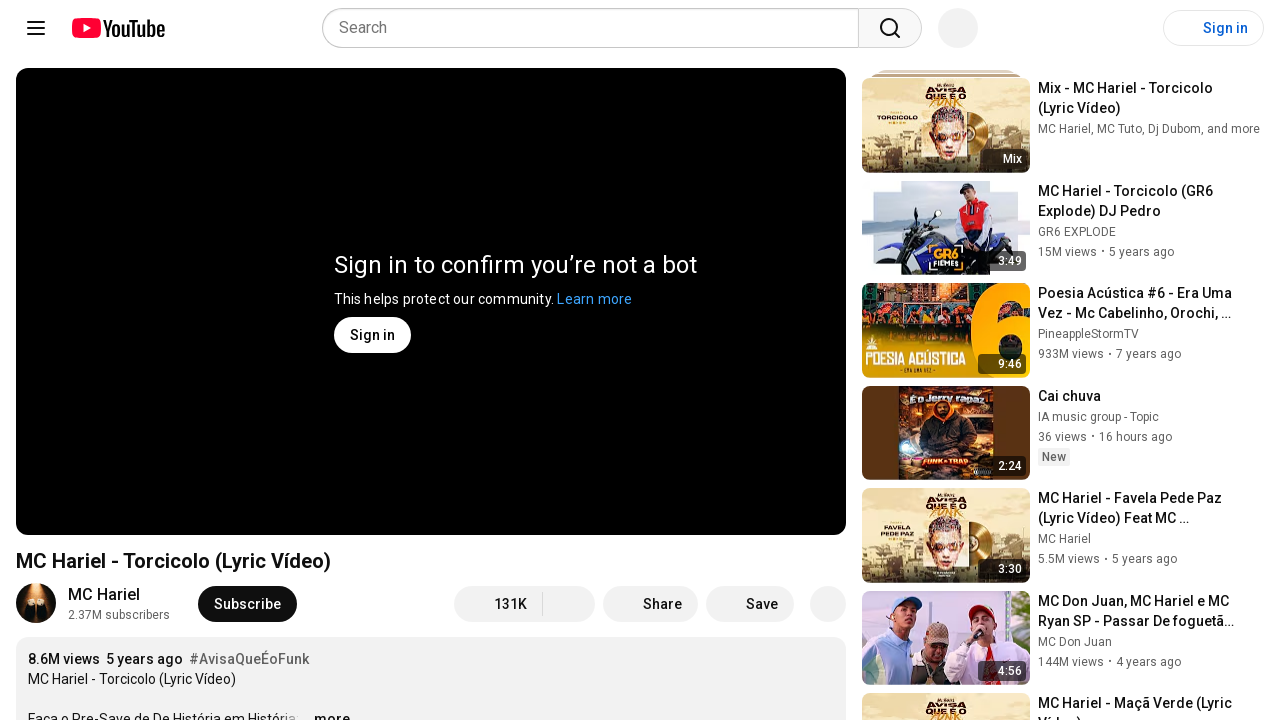

Extracted video title: MC Hariel - Torcicolo (Lyric Vídeo)
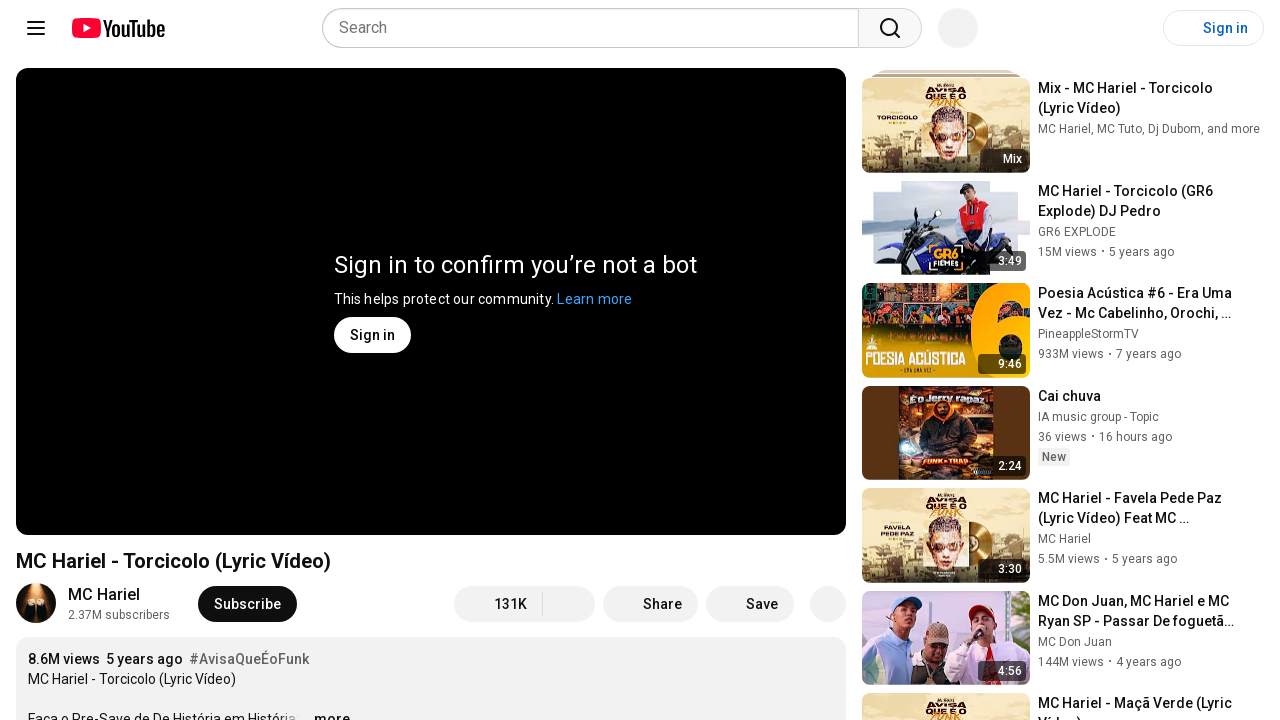

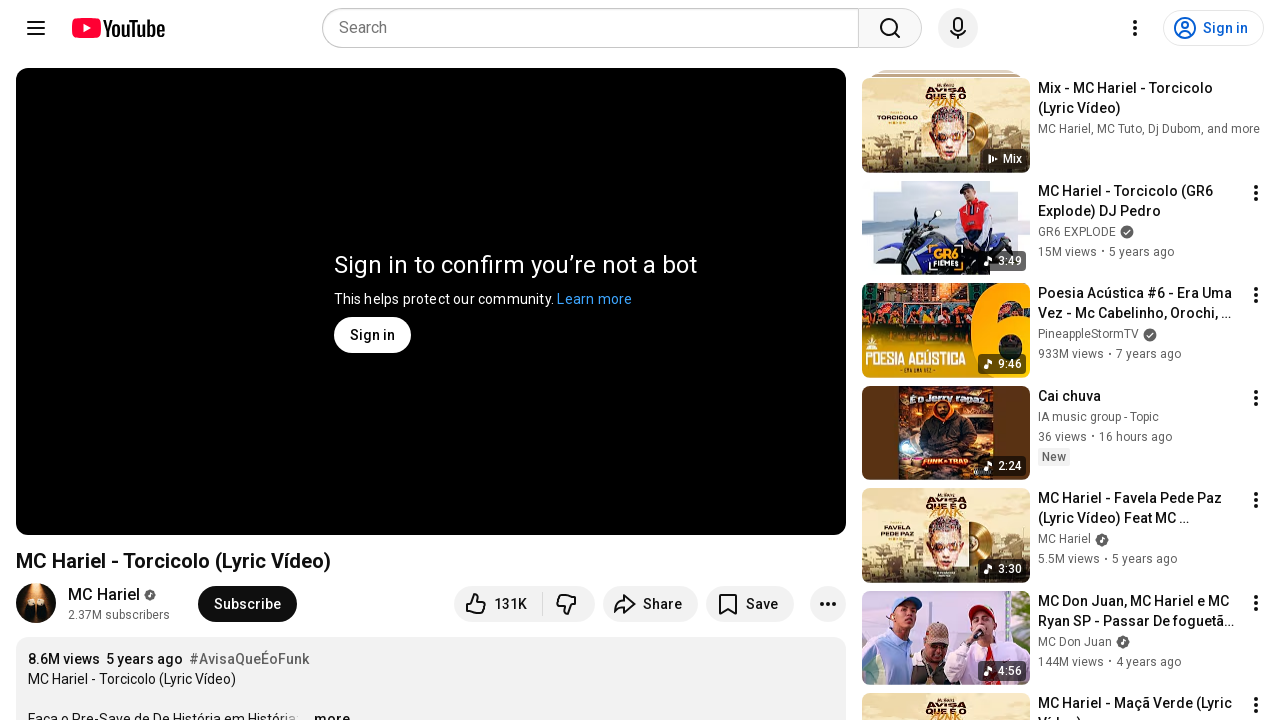